Tests single checkbox functionality by clicking a checkbox and submitting the form

Starting URL: https://www.qa-practice.com/elements/checkbox/single_checkbox

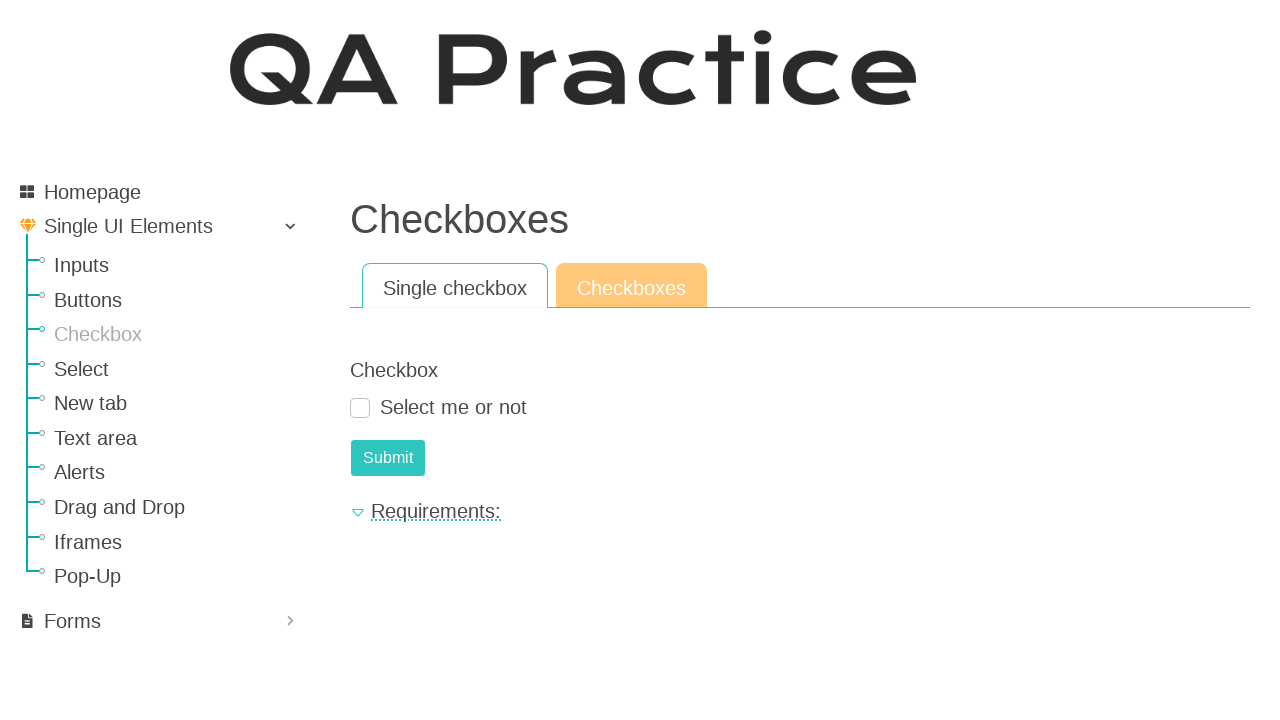

Clicked the checkbox at (454, 407) on .form-check-label
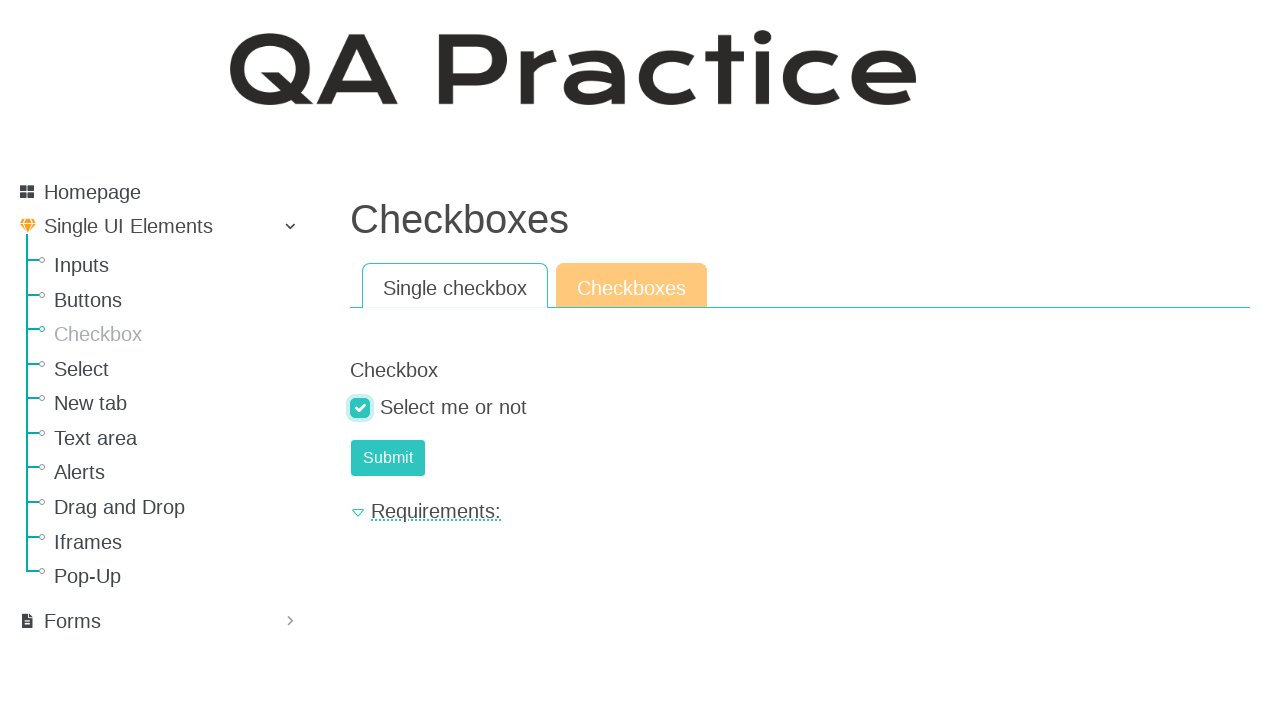

Clicked submit button to submit the form at (388, 458) on #submit-id-submit
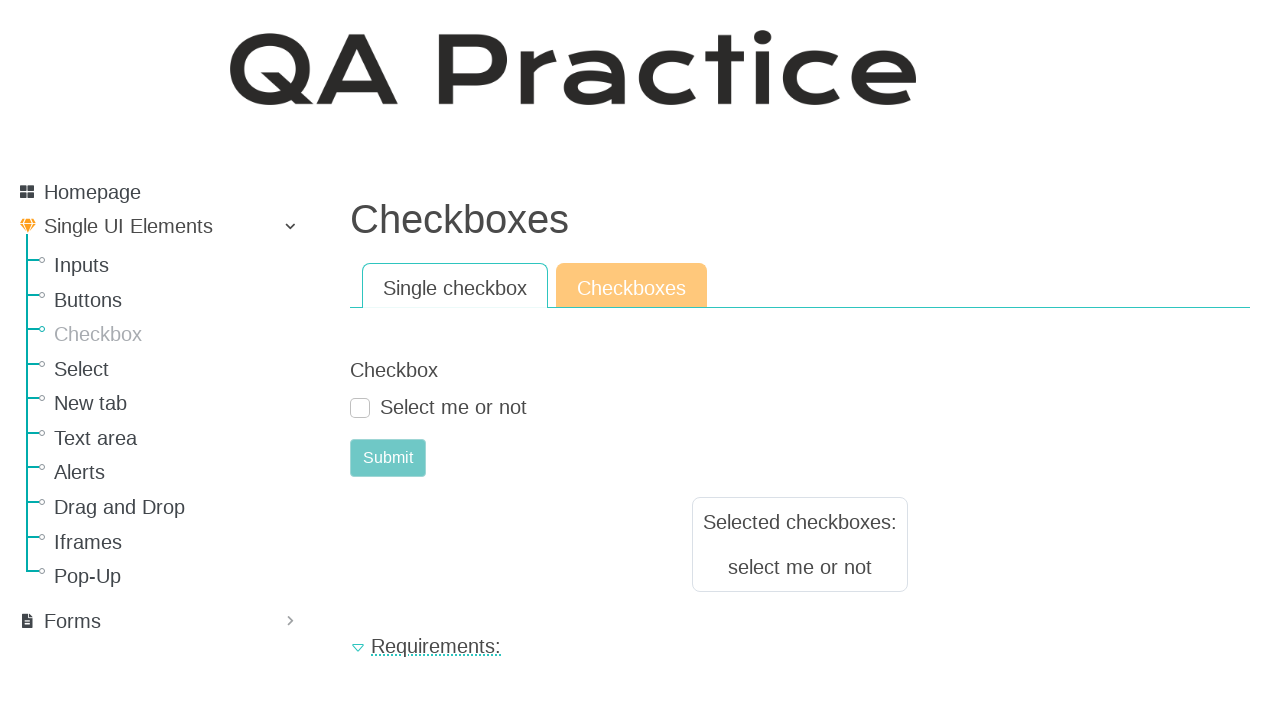

Result text appeared on the page
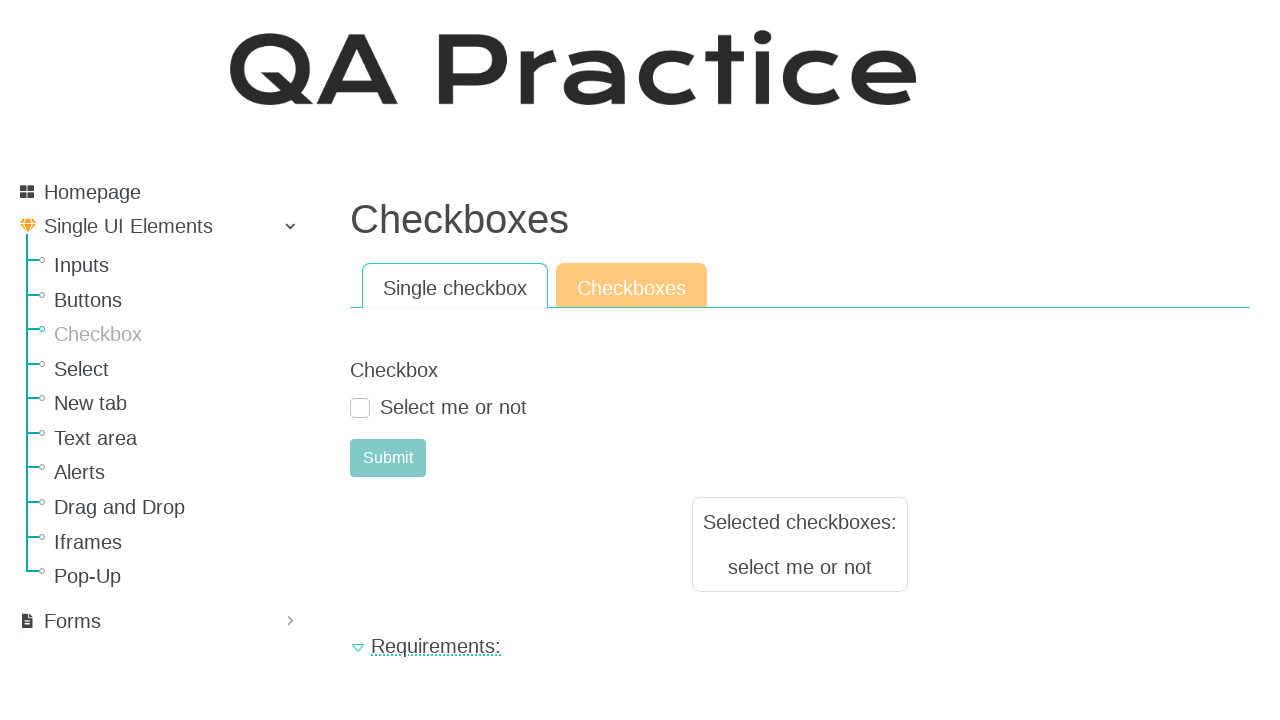

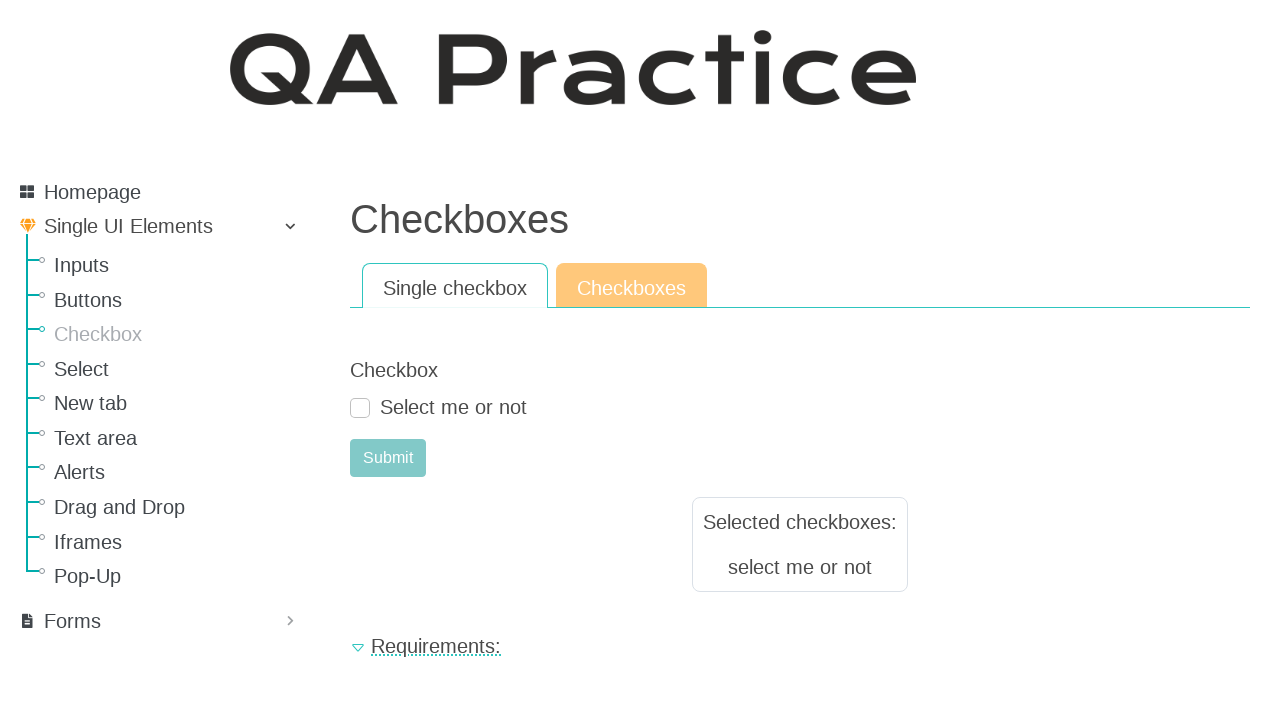